Tests drag and drop functionality on jQueryUI demo page by dragging an element into a droppable target within an iframe

Starting URL: https://jqueryui.com/droppable/

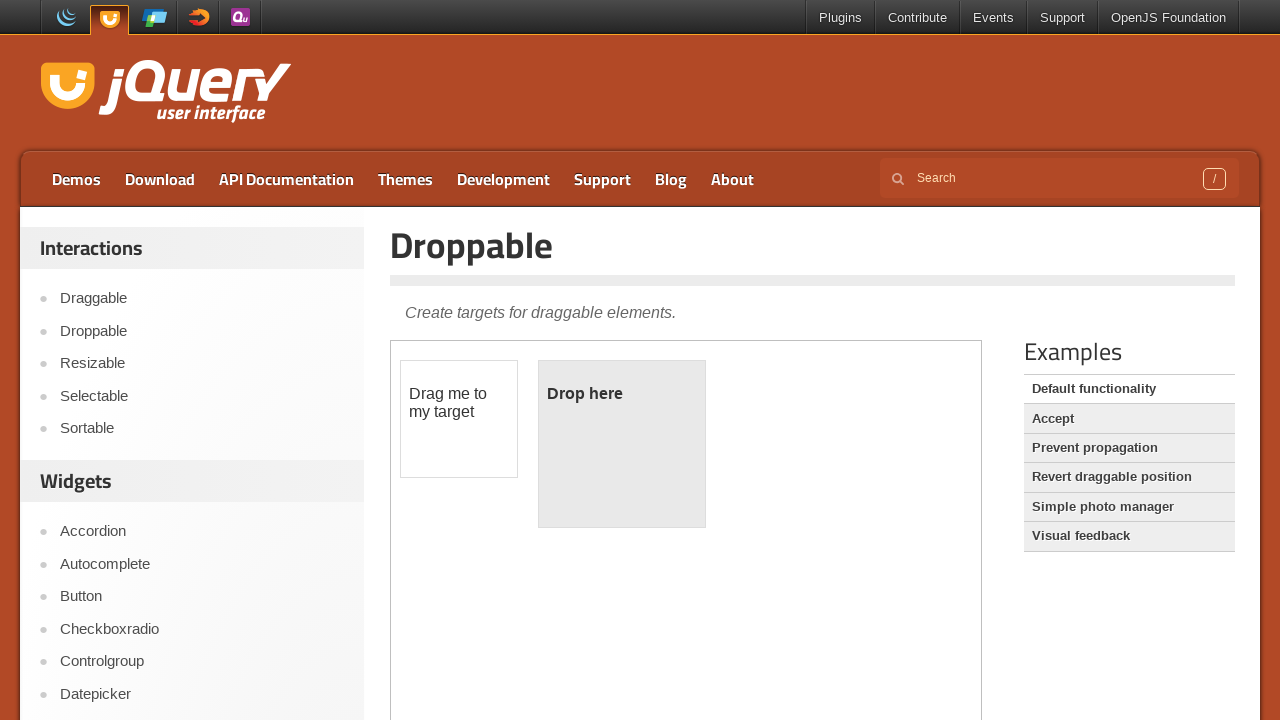

Located the demo iframe on the jQueryUI droppable page
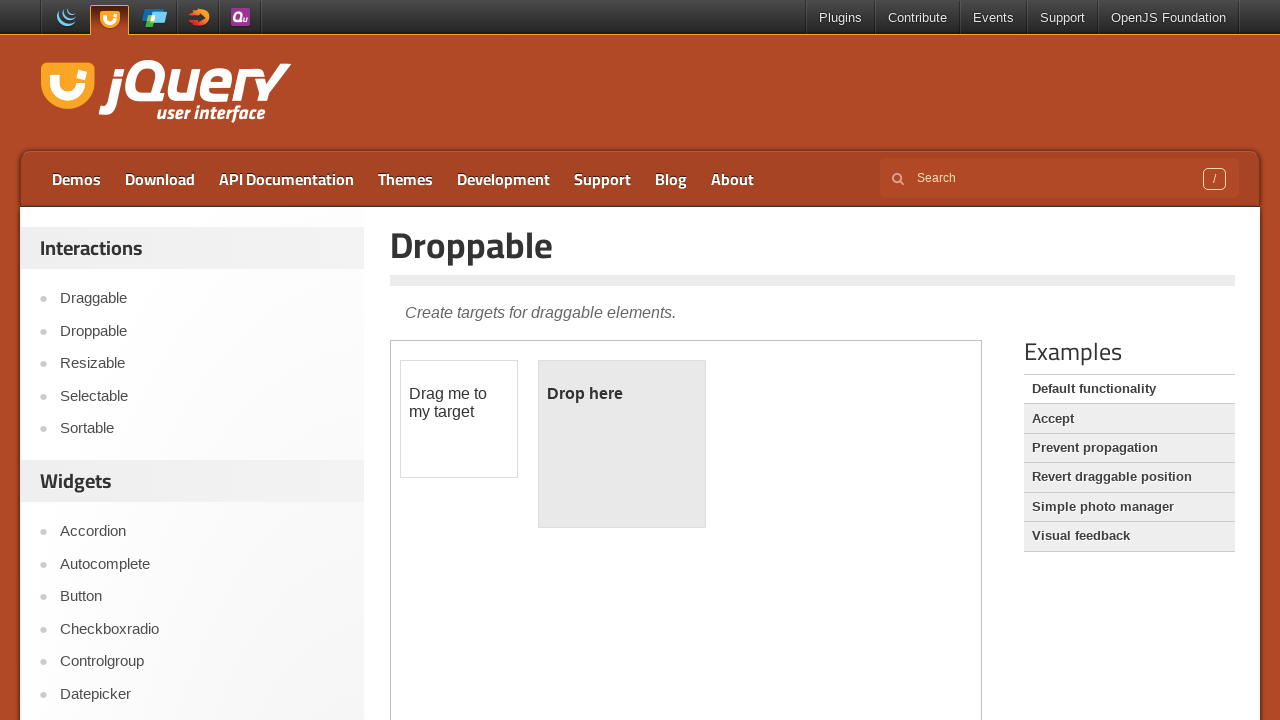

Located the draggable element with ID 'draggable' within the iframe
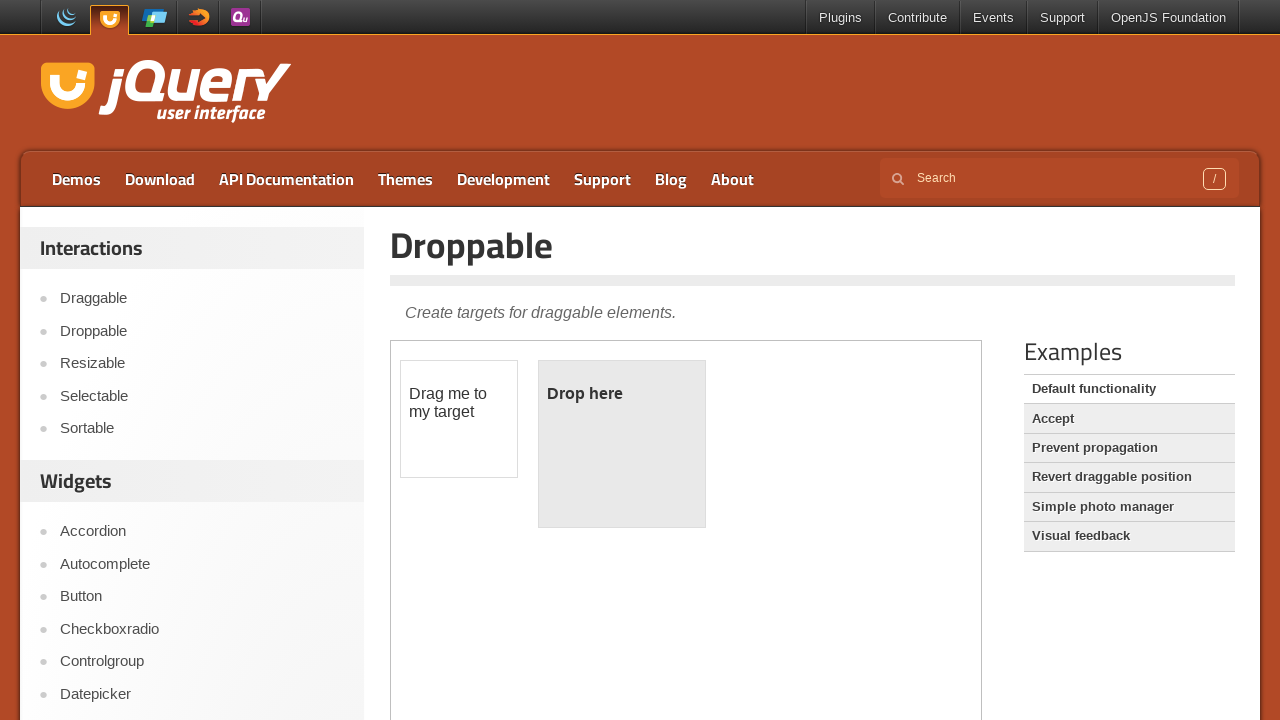

Located the droppable target element with ID 'droppable' within the iframe
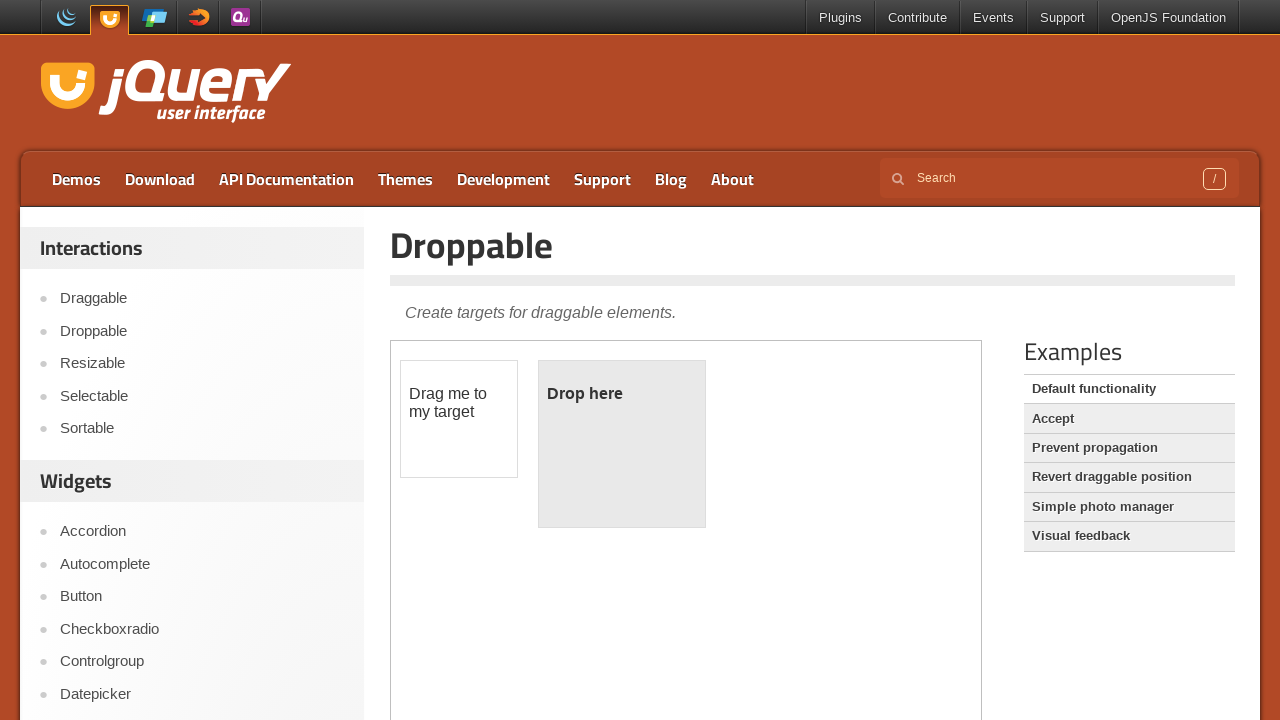

Performed drag and drop action from draggable element to droppable target at (622, 444)
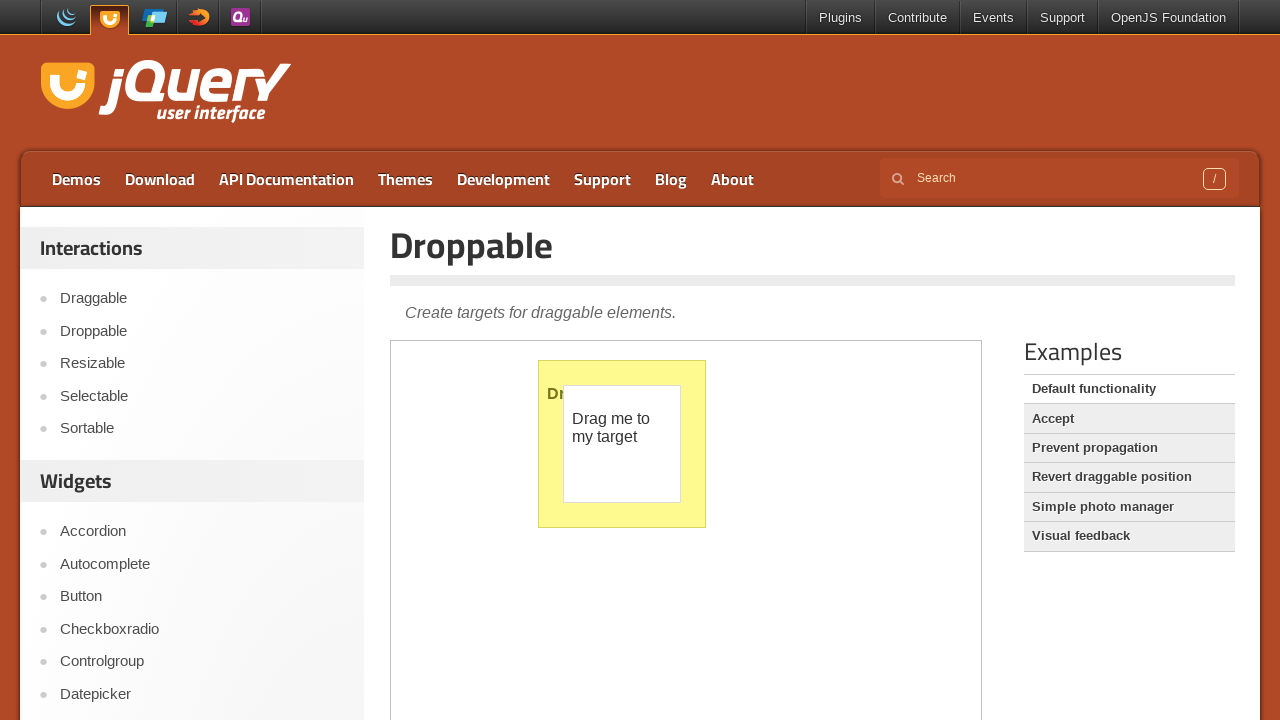

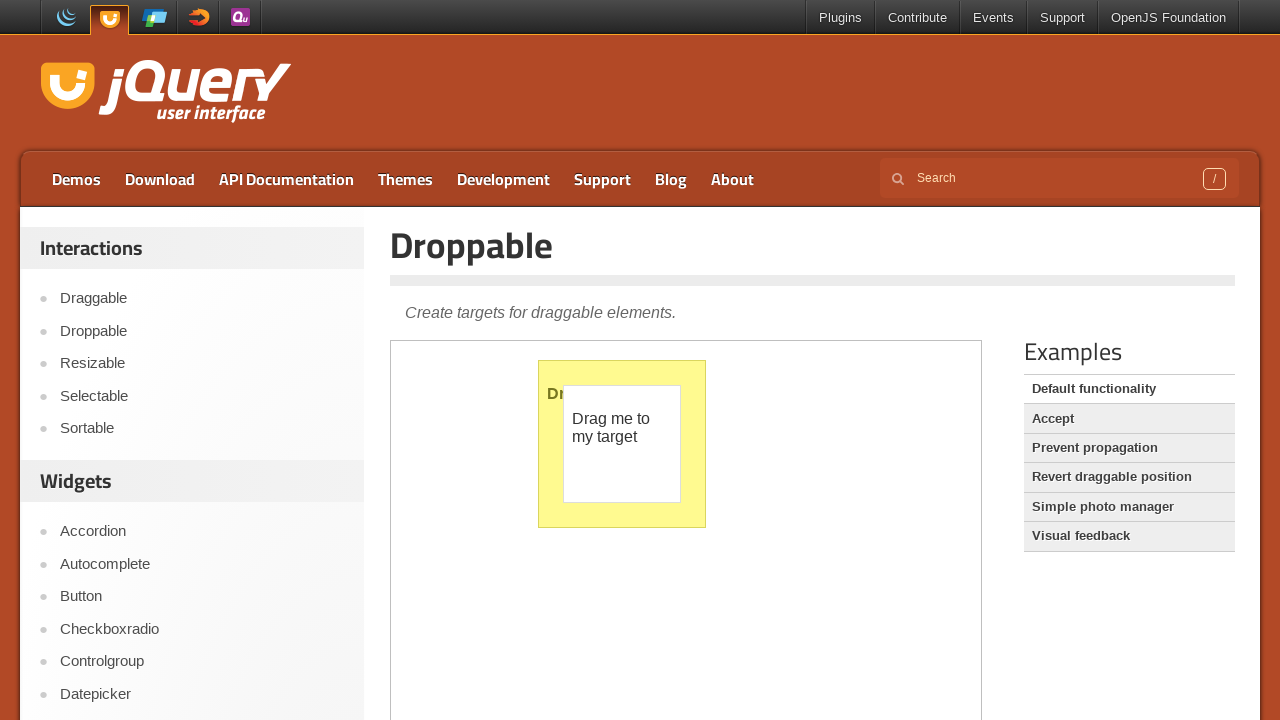